Tests JavaScript alert handling by clicking a button that triggers an alert, accepting the alert, and verifying the result message

Starting URL: https://the-internet.herokuapp.com/javascript_alerts

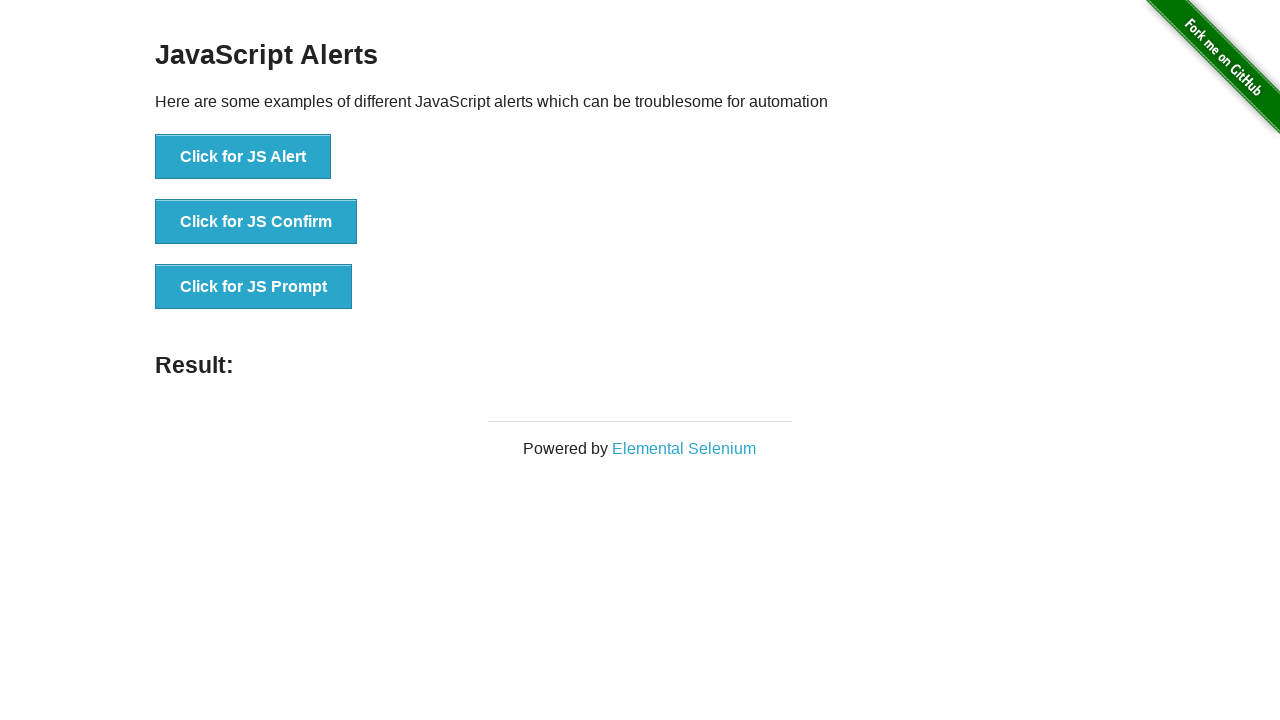

Set up dialog handler to automatically accept alerts
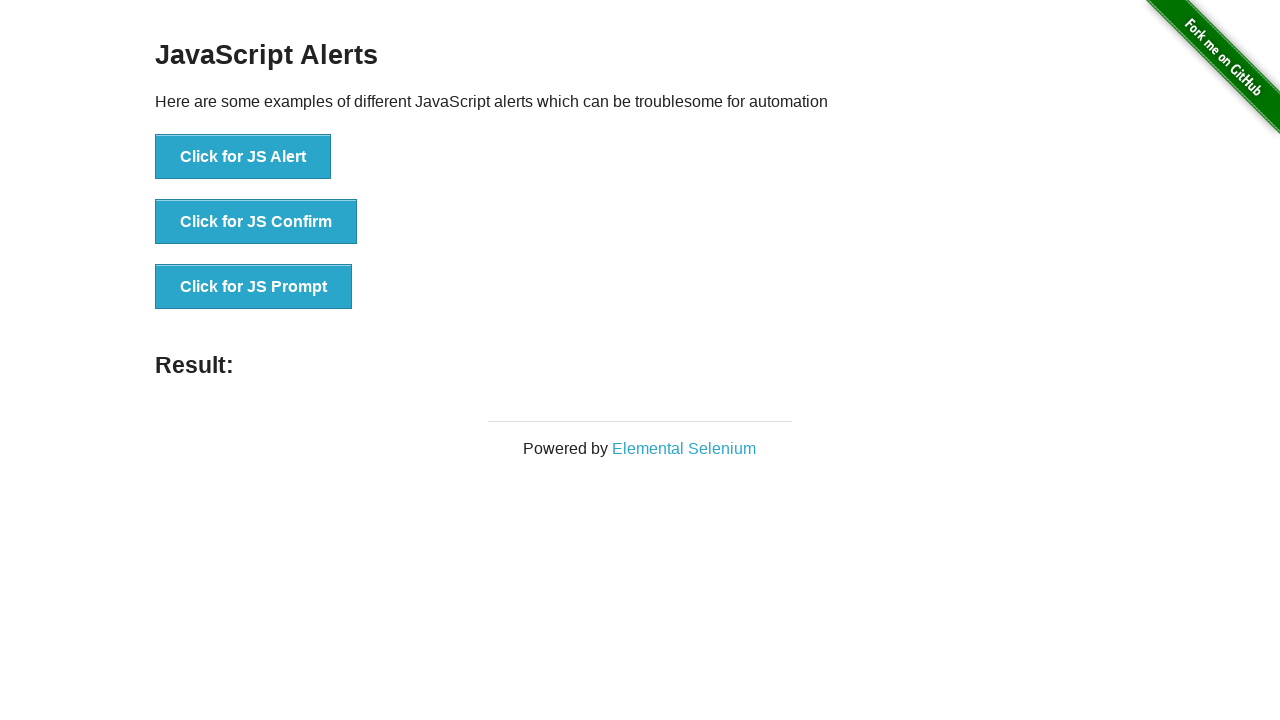

Clicked button to trigger JavaScript alert at (243, 157) on xpath=//button[normalize-space()='Click for JS Alert']
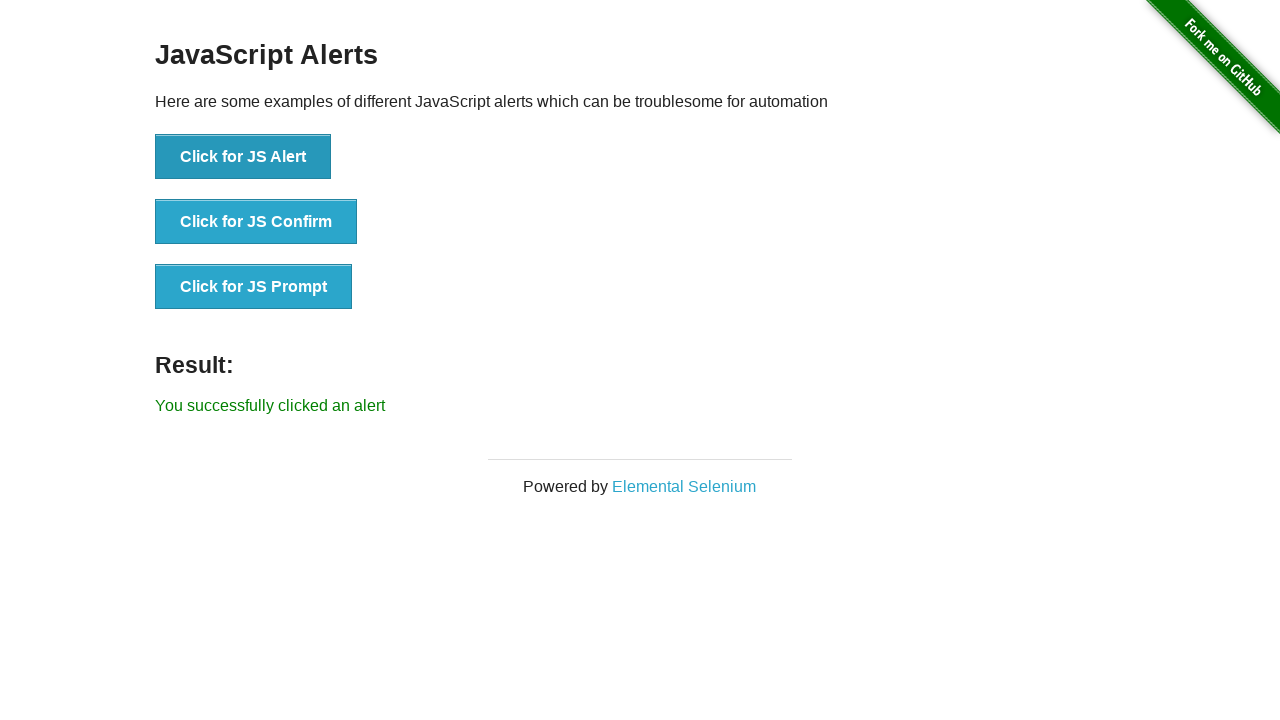

Result message element loaded
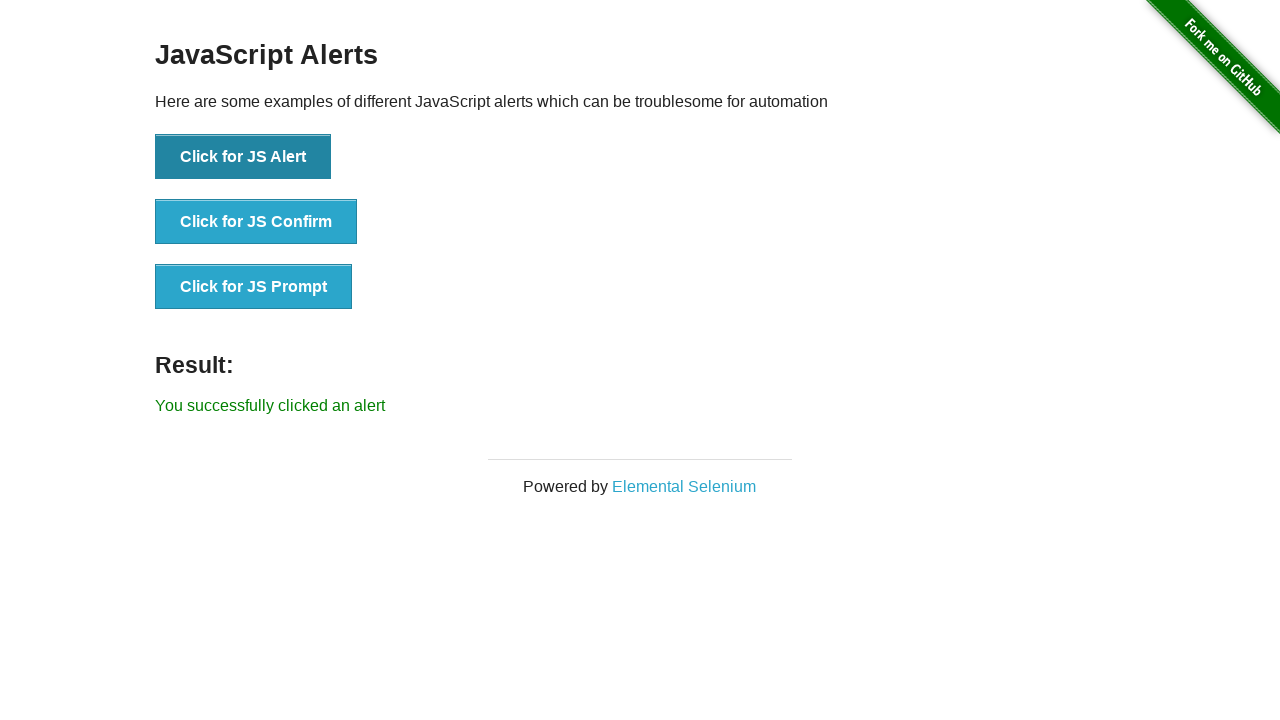

Retrieved result message text
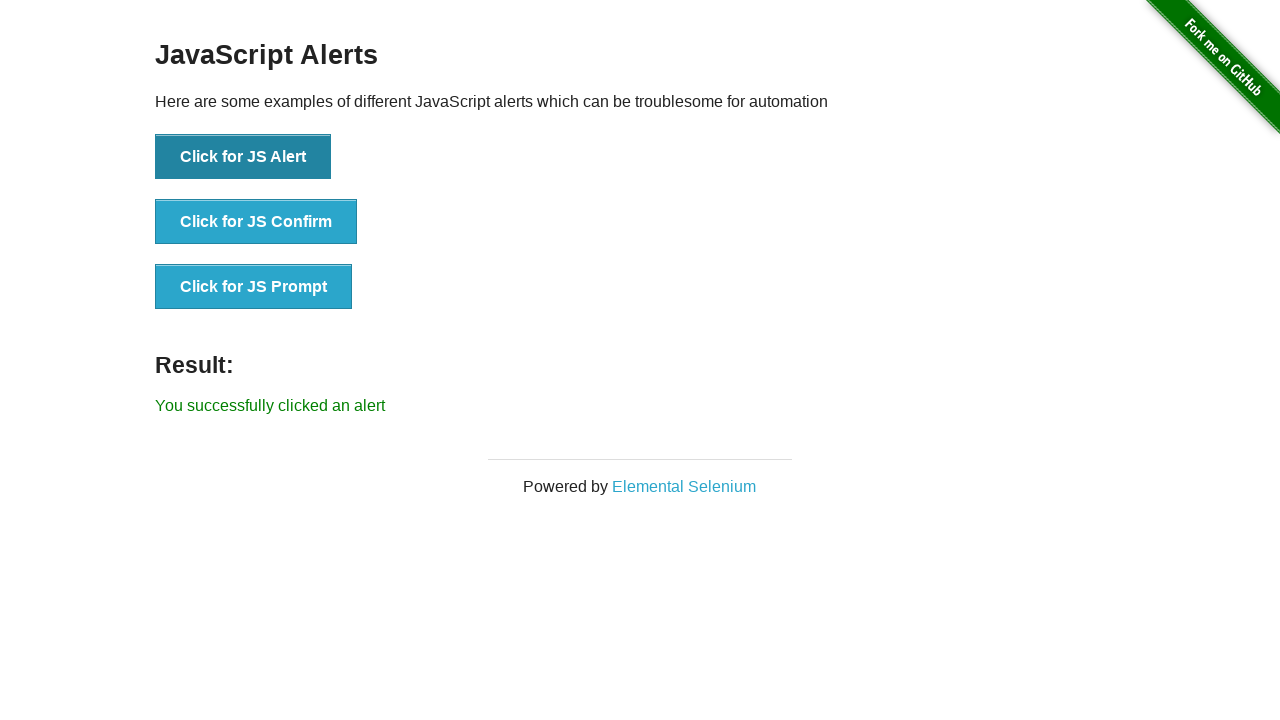

Verified result message: 'You successfully clicked an alert'
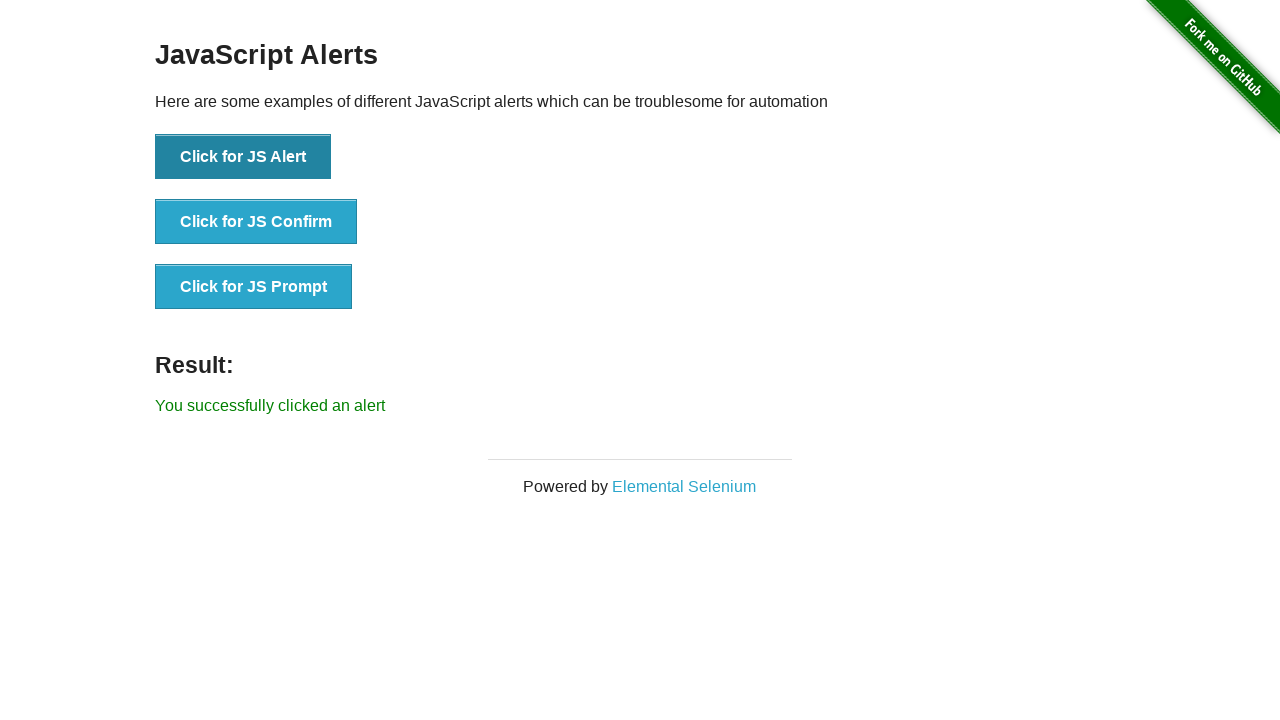

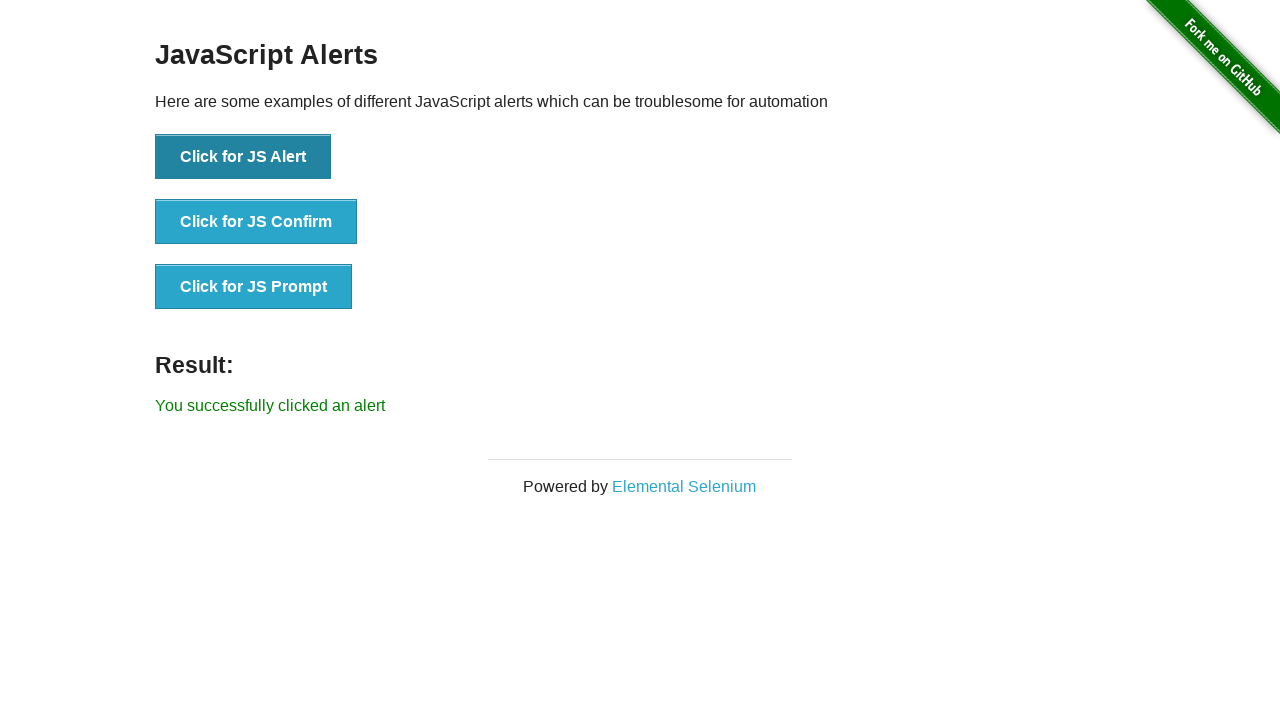